Navigates to the OrangeHRM demo page, maximizes the window, and retrieves the page title and current URL to verify the page loaded correctly.

Starting URL: https://opensource-demo.orangehrmlive.com/

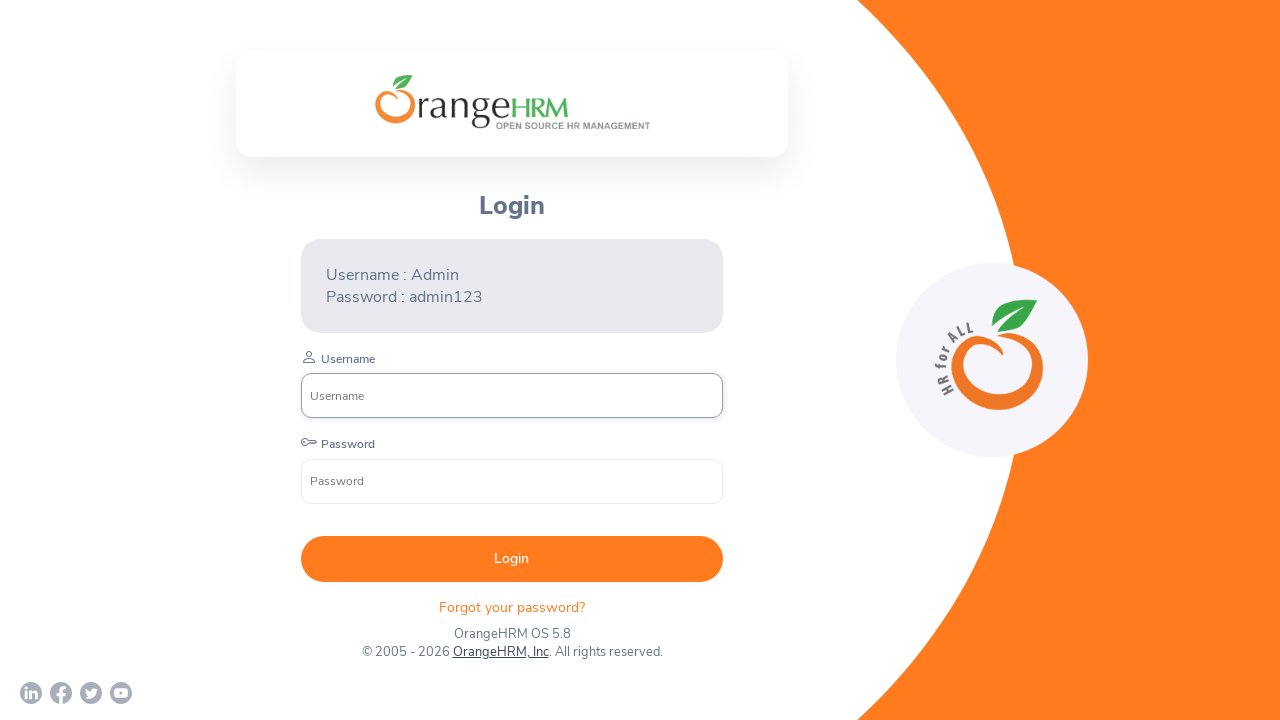

Set viewport size to 1920x1080 to simulate window maximize
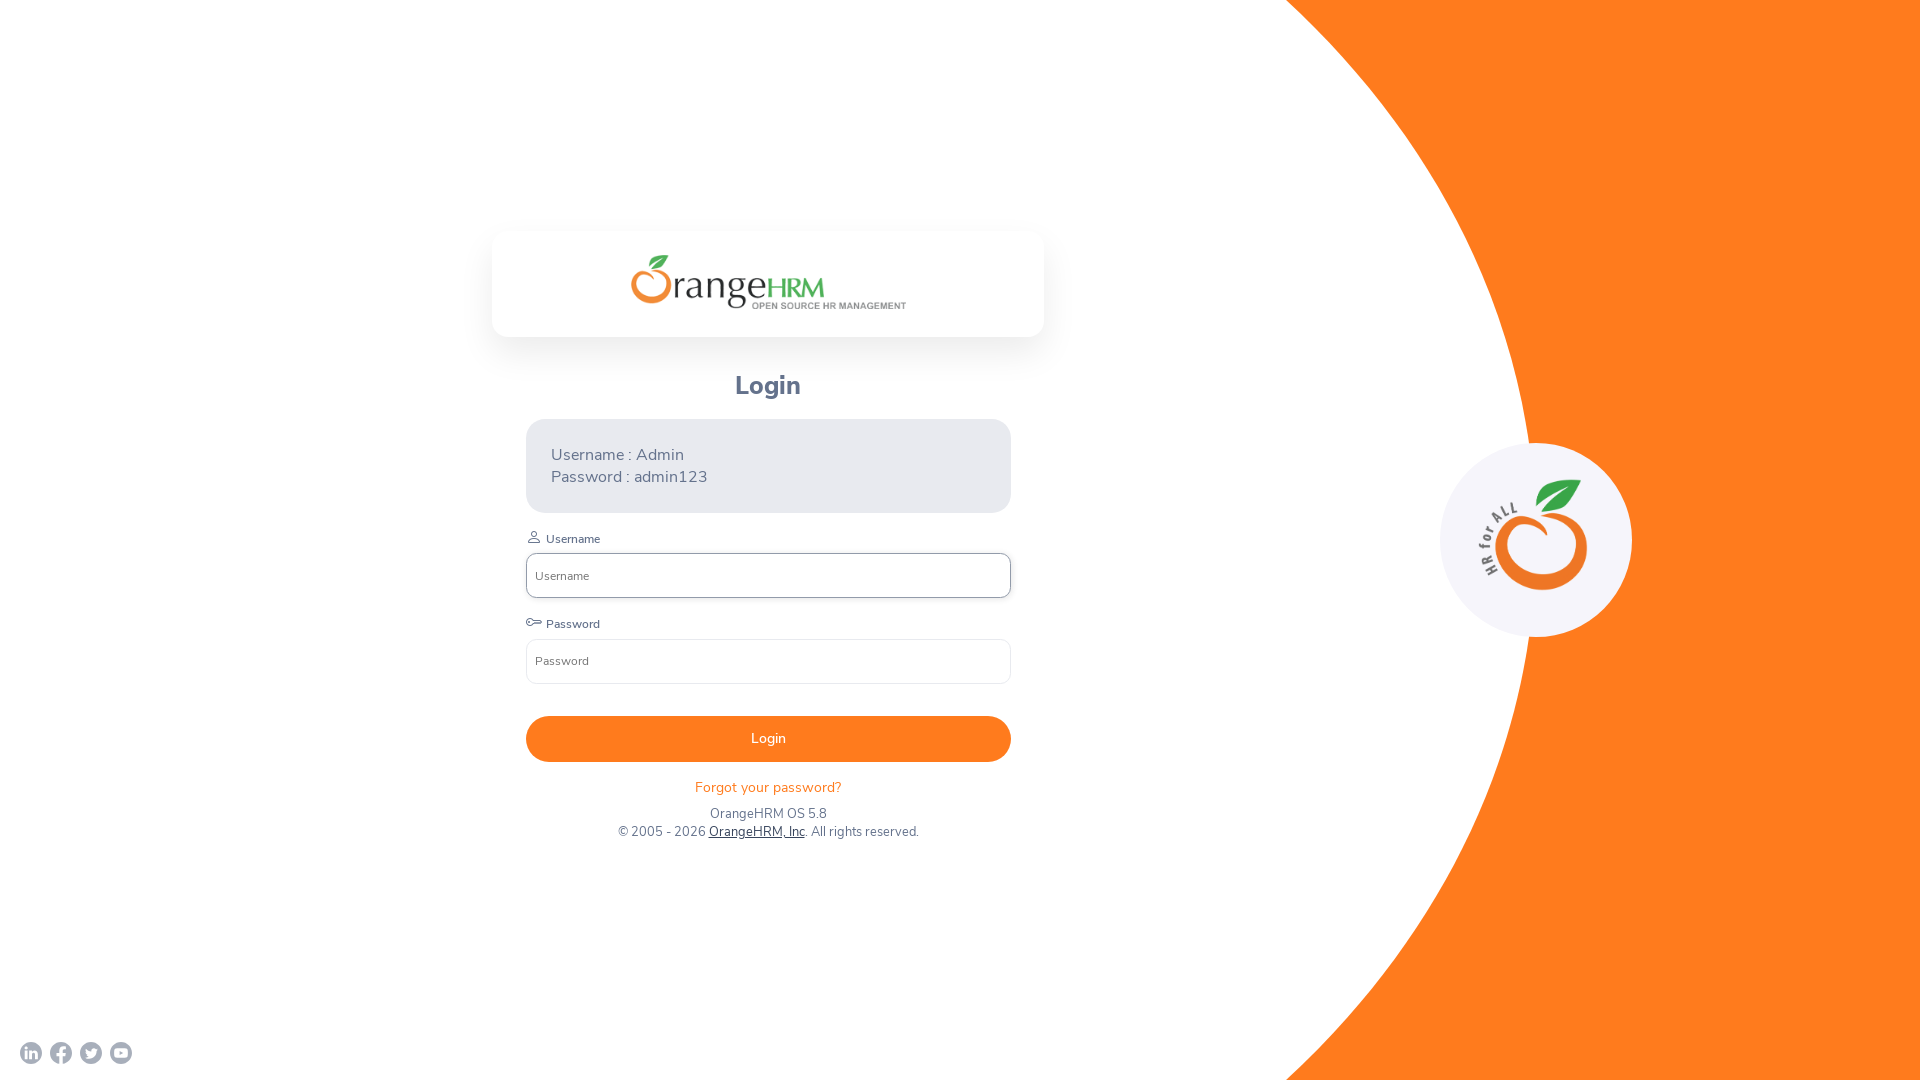

Page fully loaded (domcontentloaded state reached)
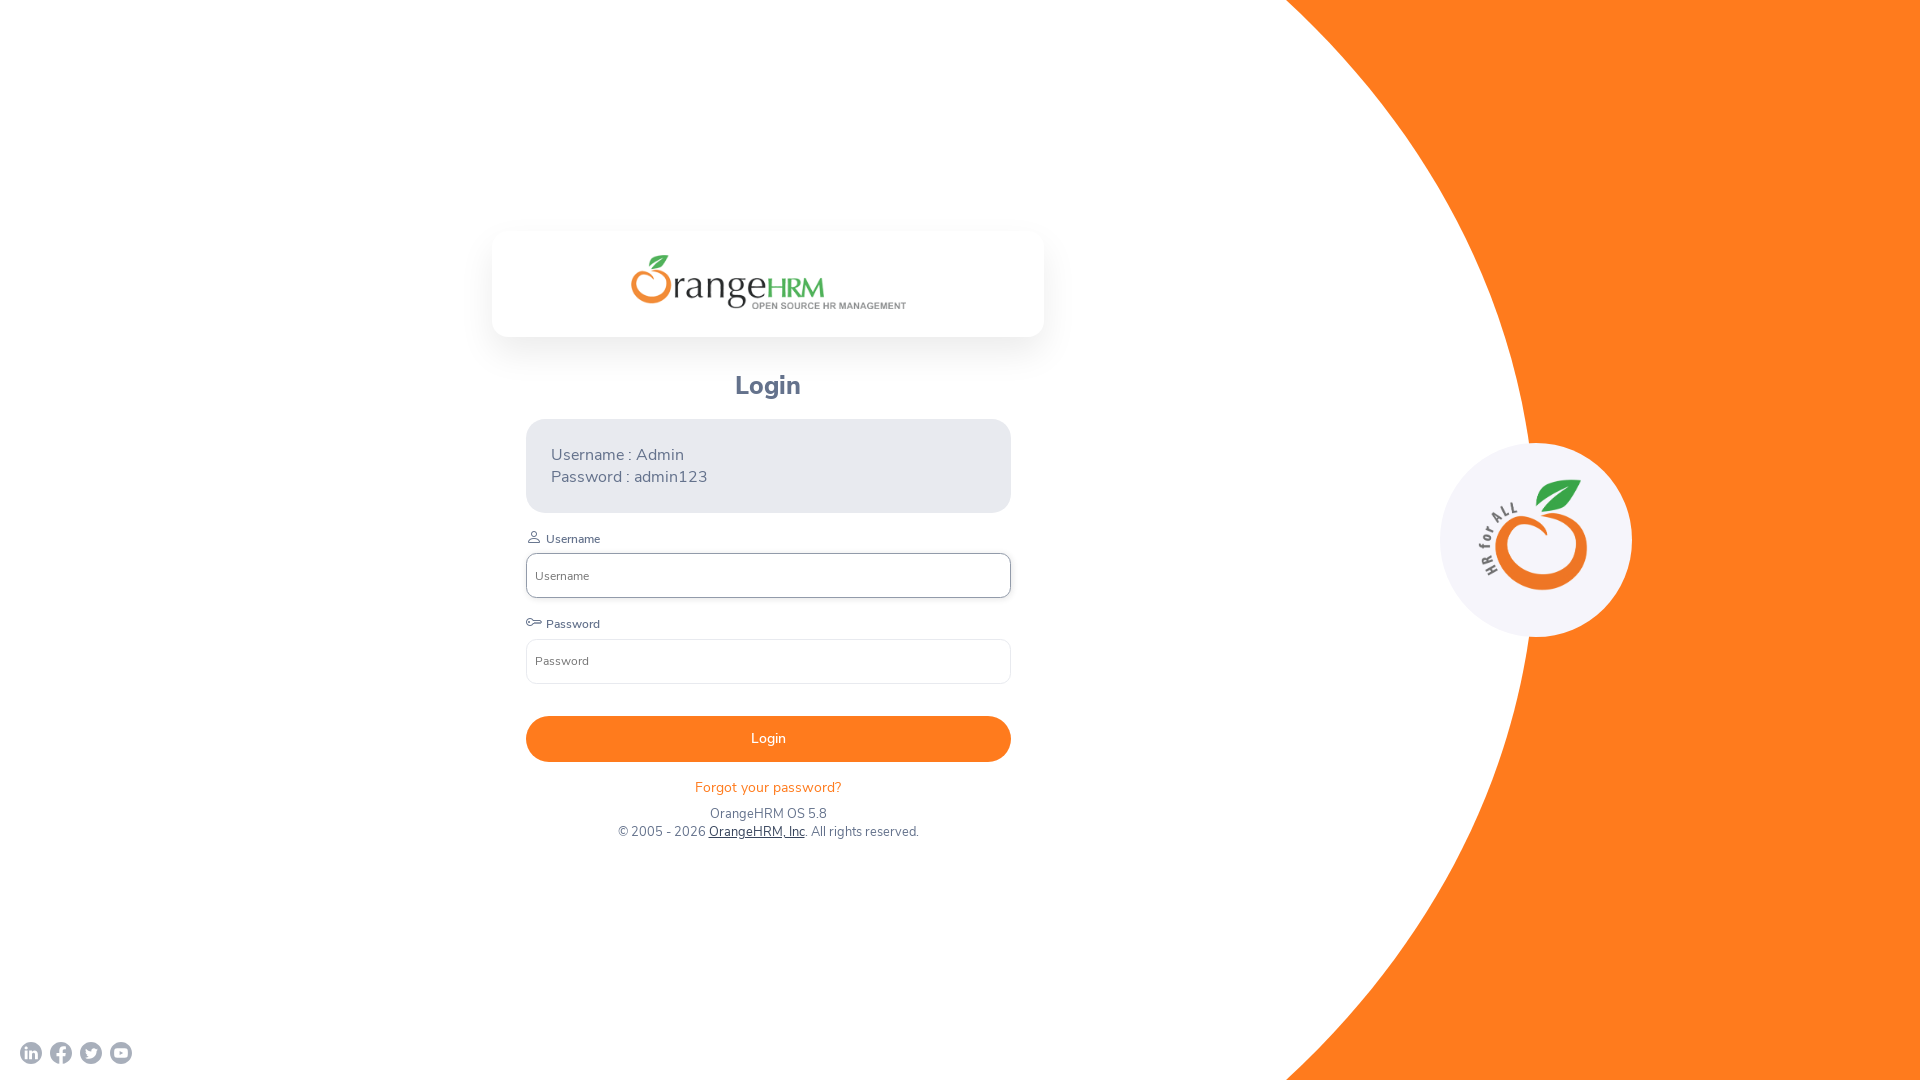

Retrieved page title: OrangeHRM
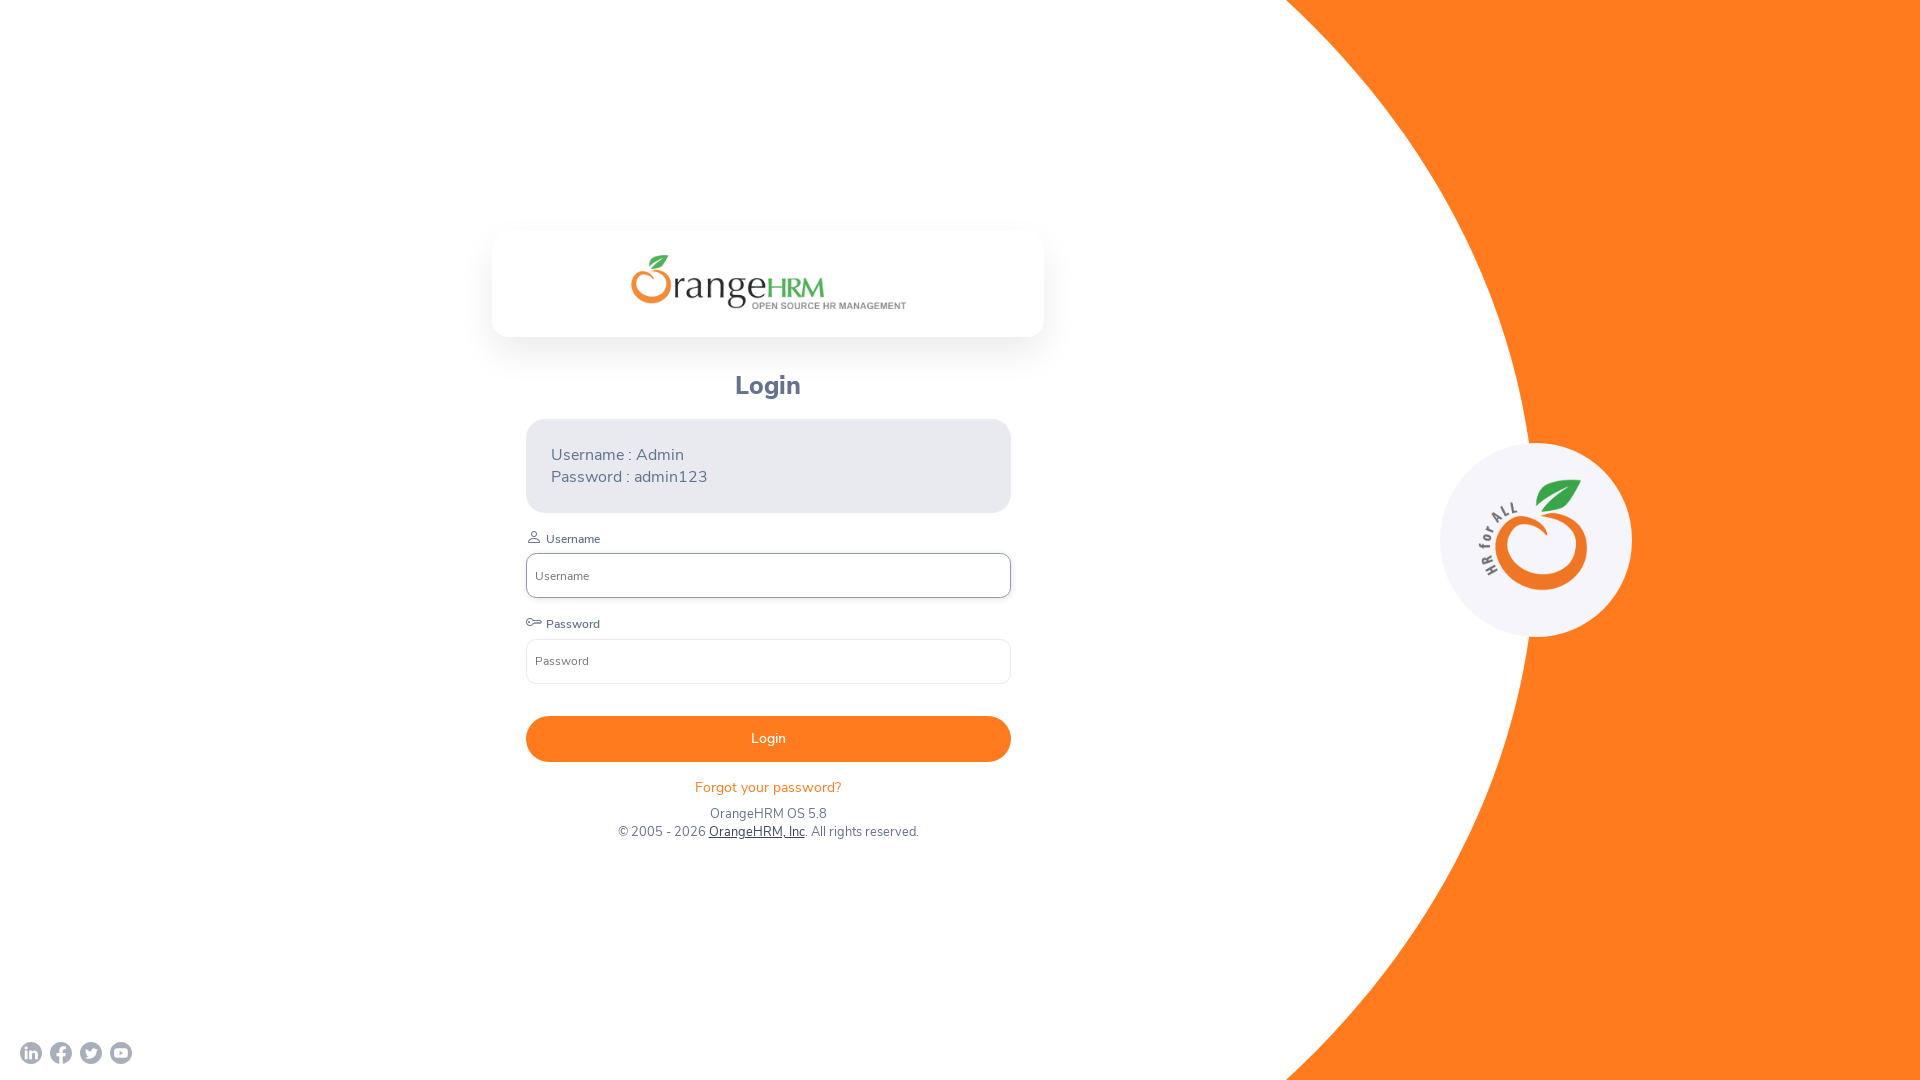

Retrieved current URL: https://opensource-demo.orangehrmlive.com/web/index.php/auth/login
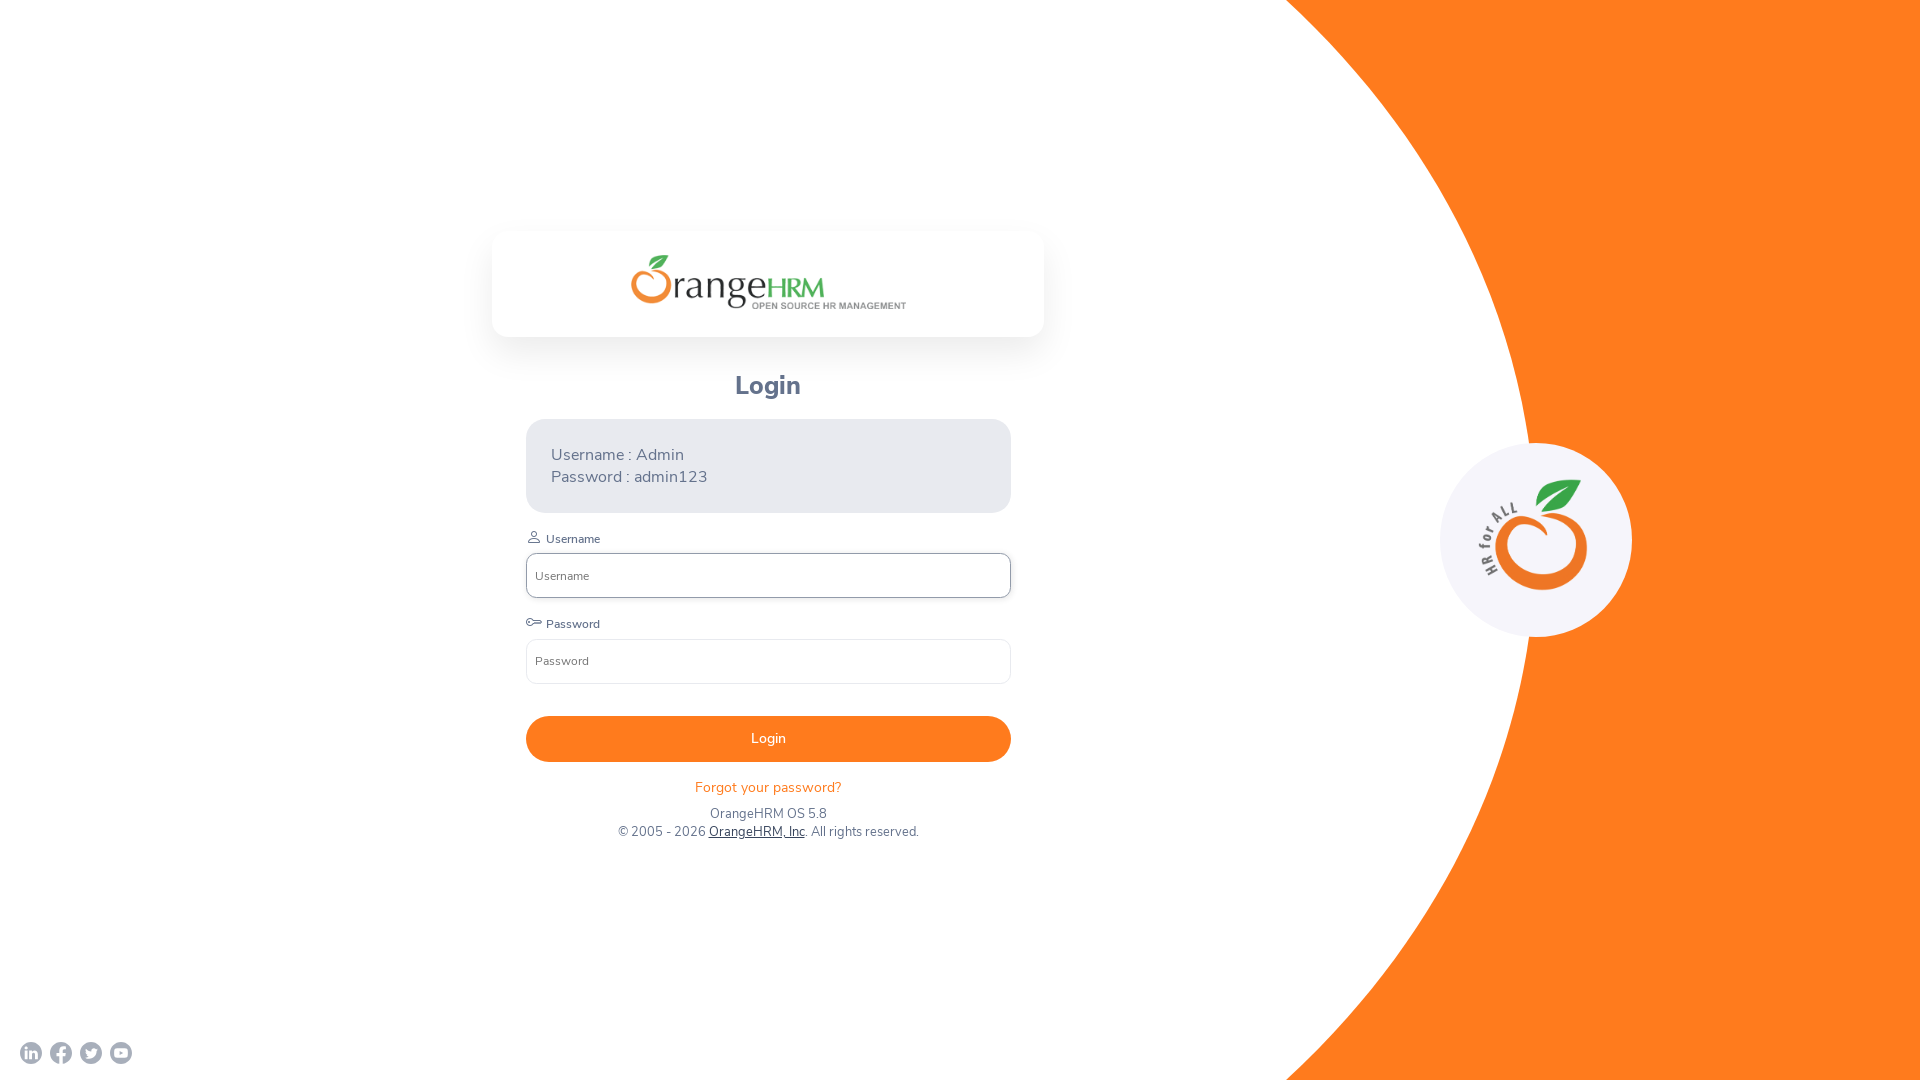

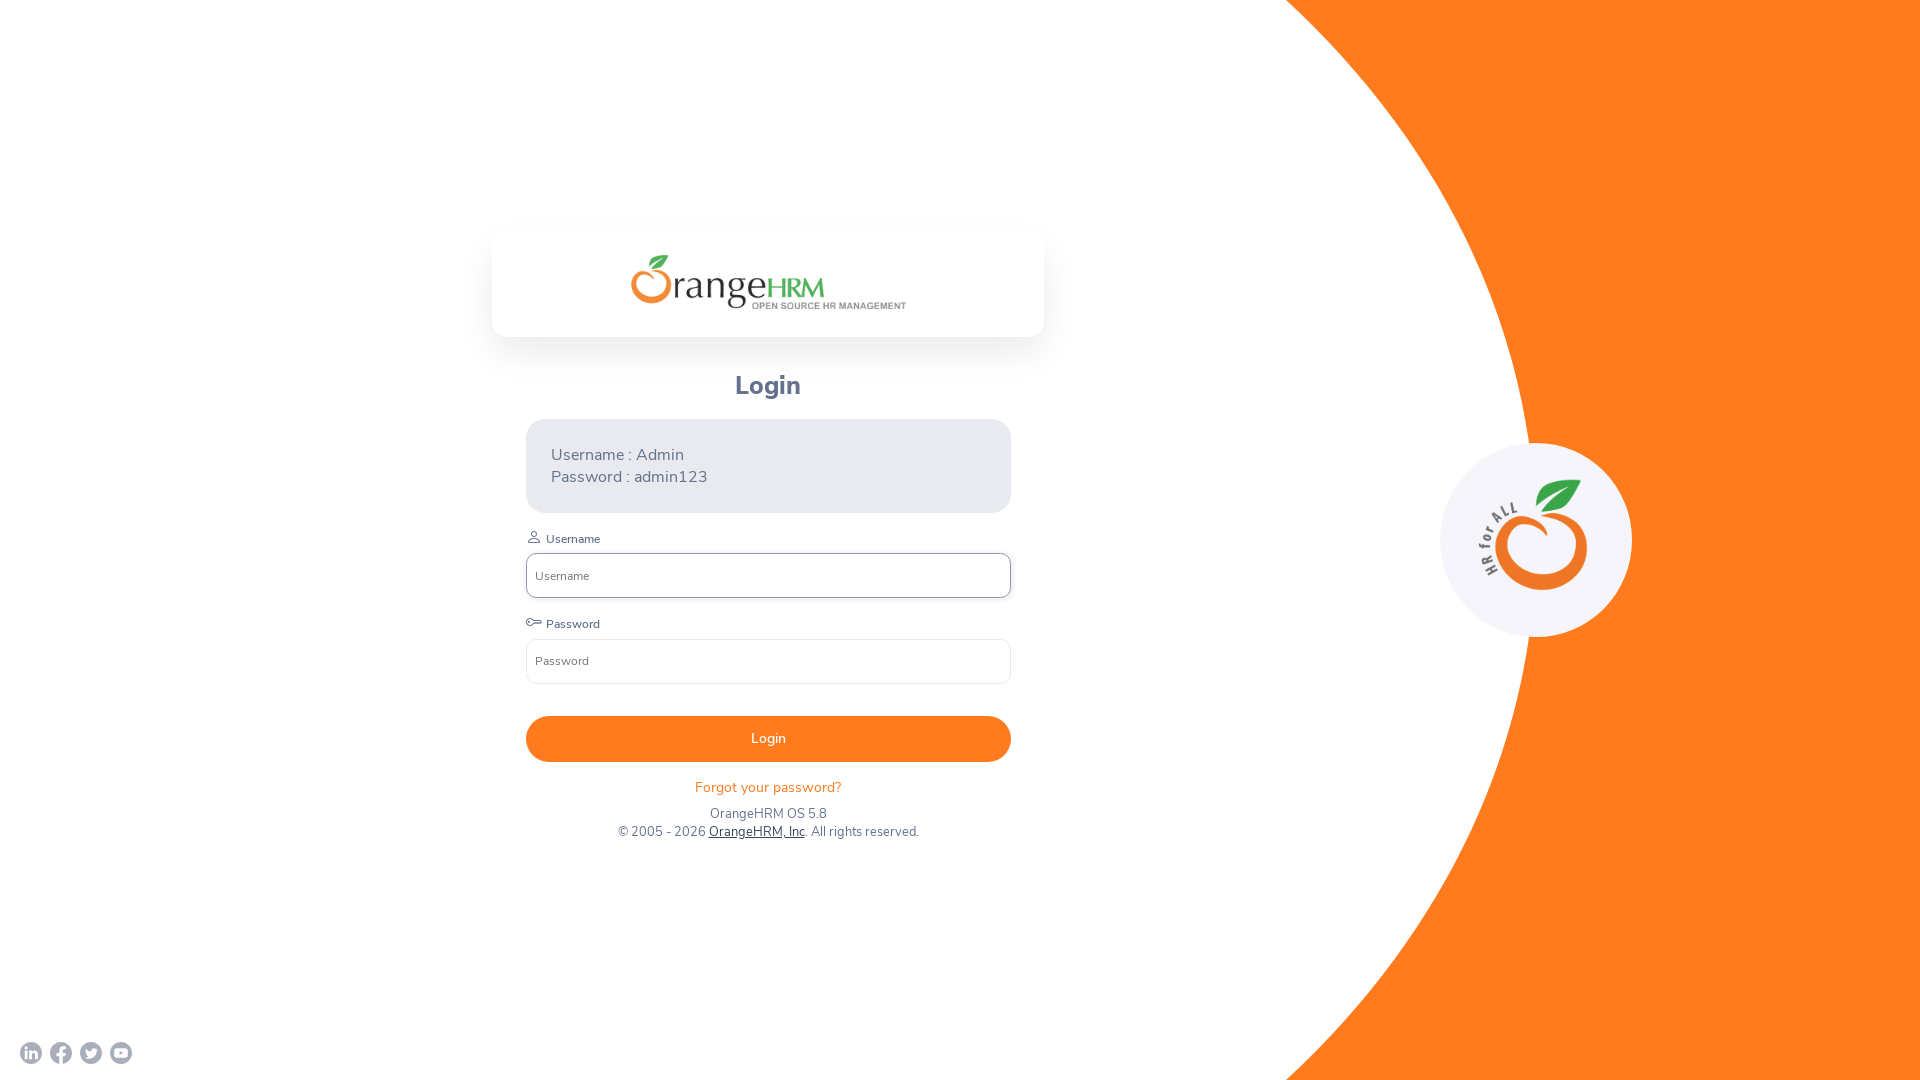